Tests hover functionality by moving mouse over a paragraph element and verifying the hover effect text appears

Starting URL: https://testpages.herokuapp.com/styled/csspseudo/css-hover.html

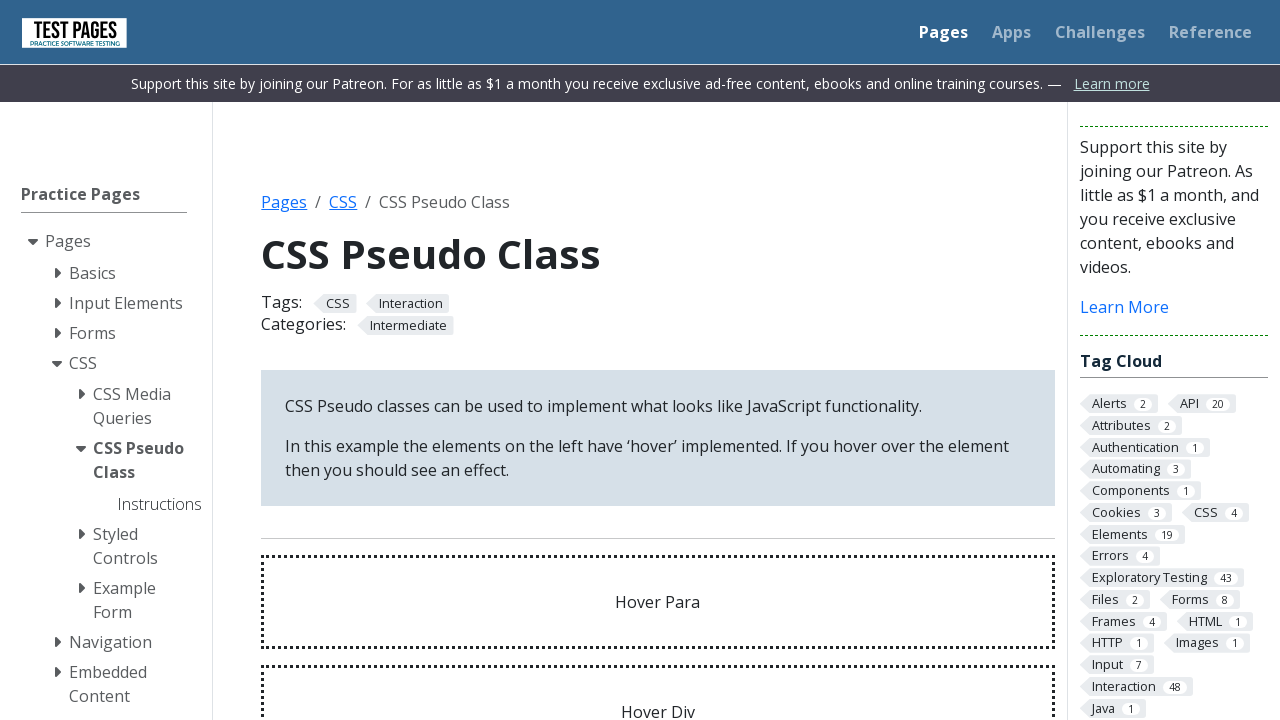

Navigated to CSS hover test page
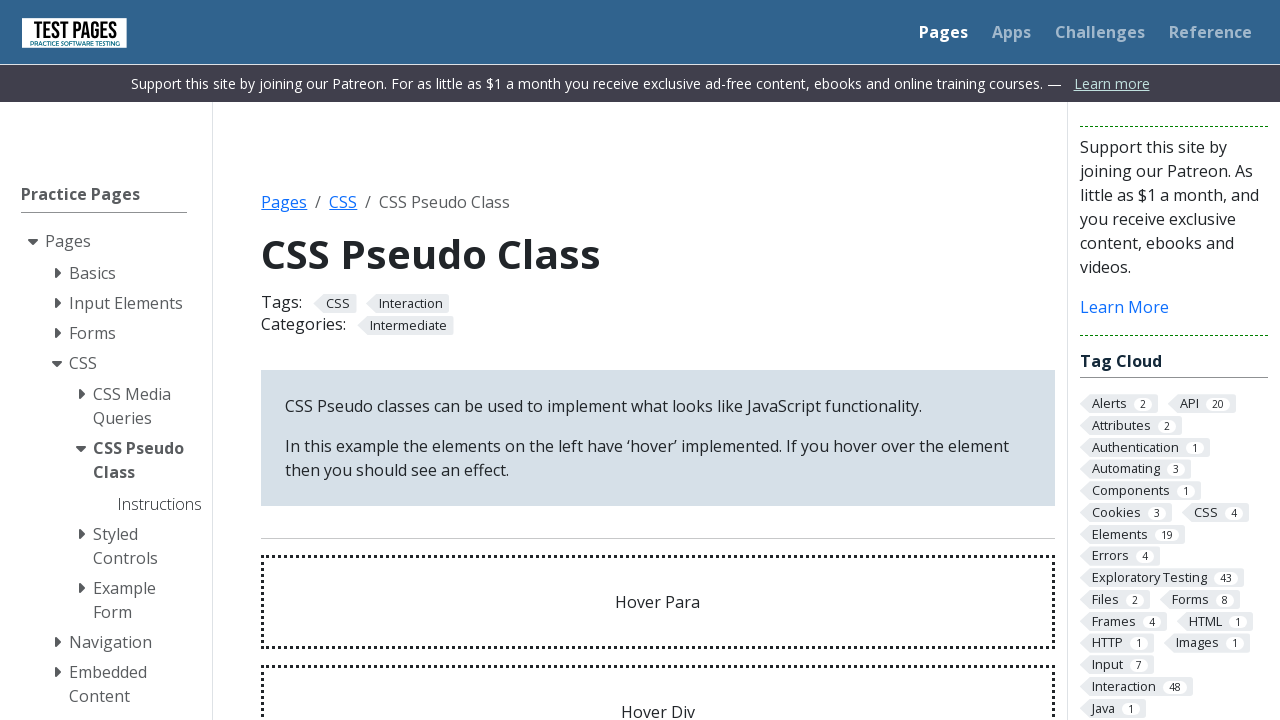

Hovered over paragraph element at (658, 602) on #hoverpara
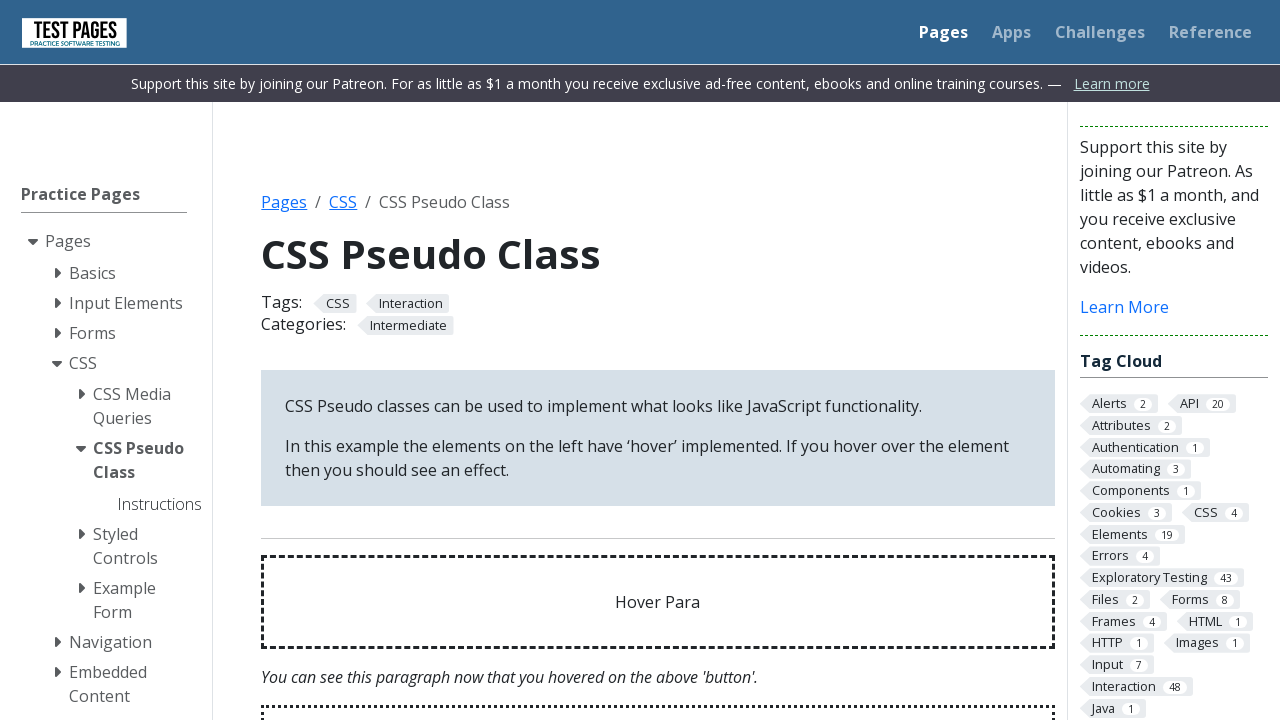

Hover effect text appeared and is visible
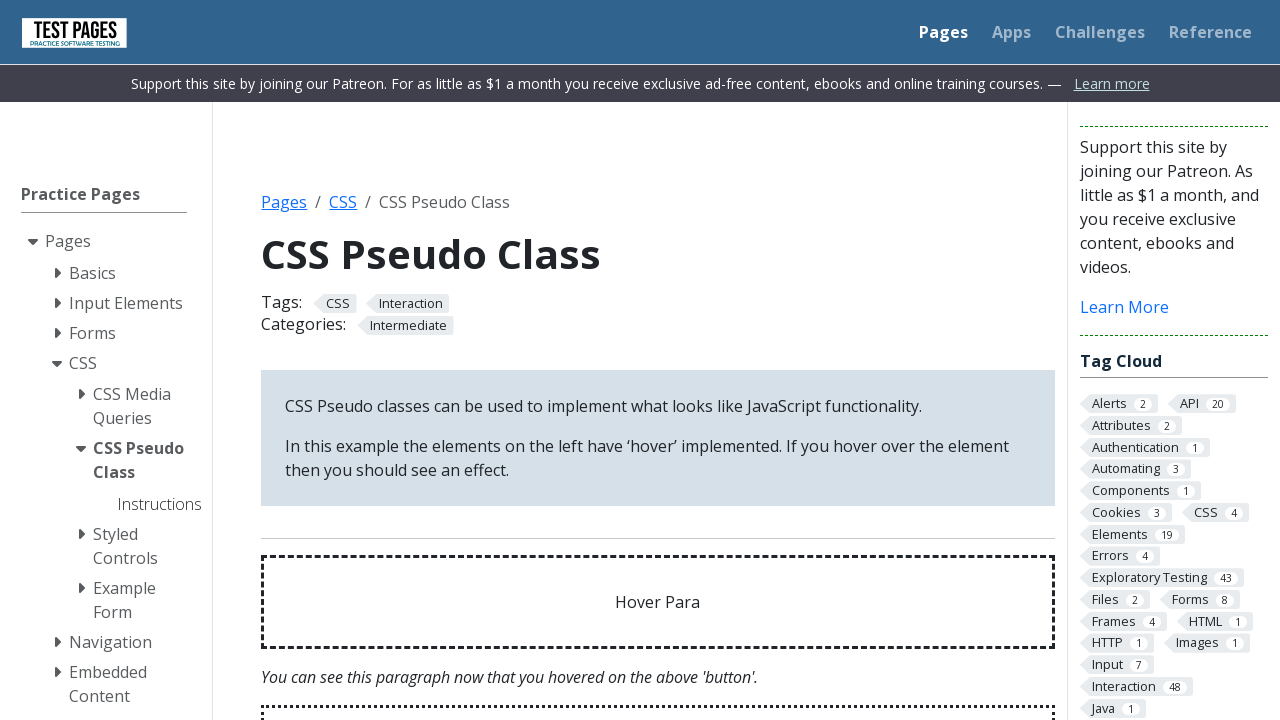

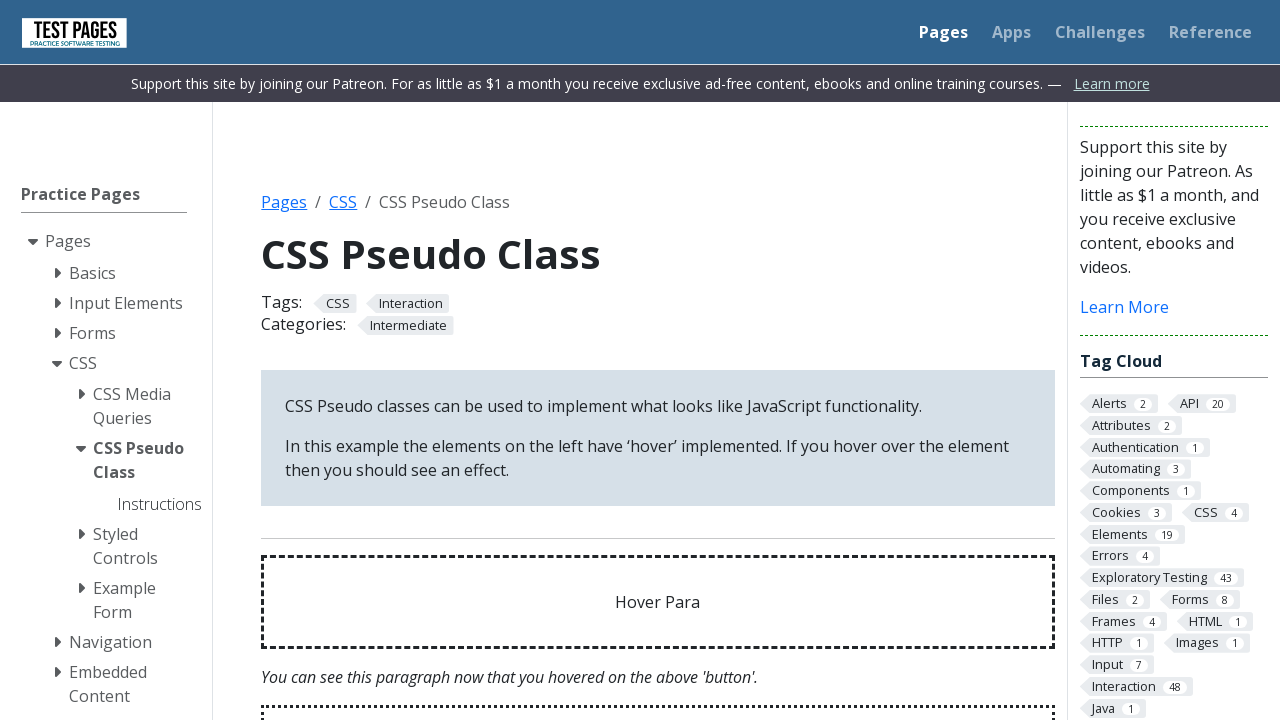